Tests the airport transfer booking functionality by selecting airport option, filling in source city, airport pickup location, drop location, dates, and time, then submitting the search form.

Starting URL: https://www.clearcarrental.com/

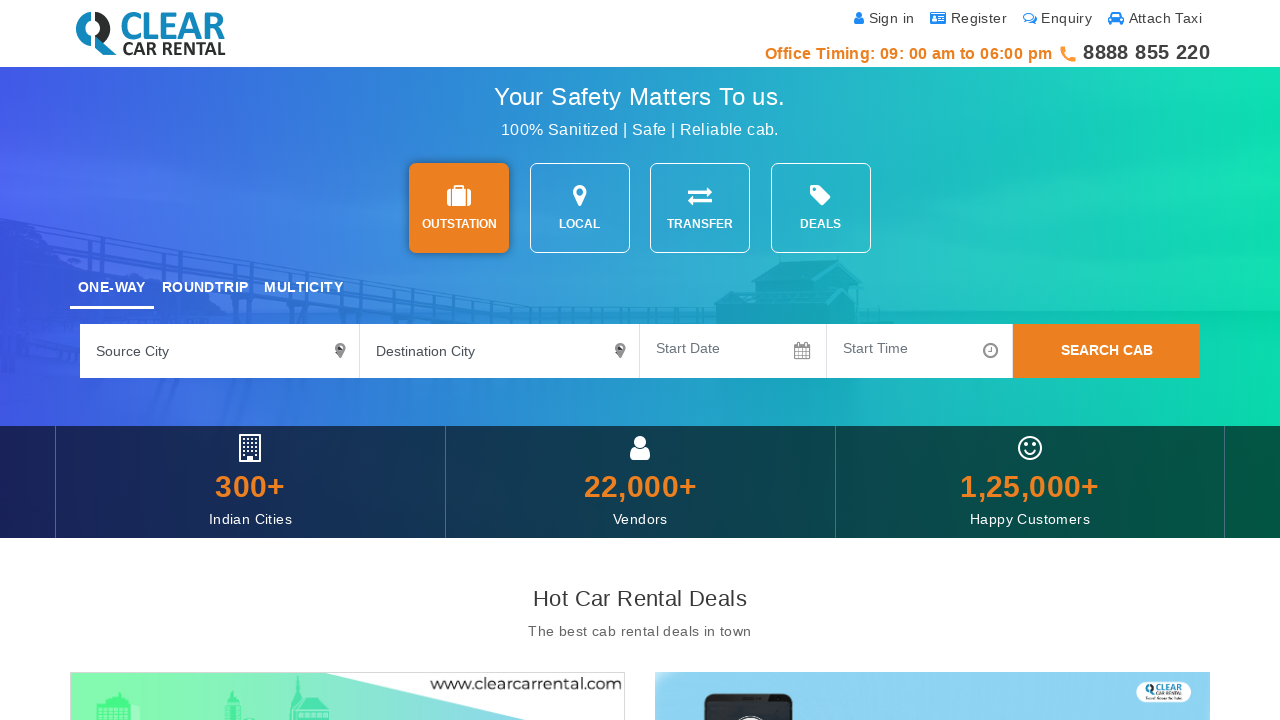

Clicked on transfer search option at (700, 208) on #searchOpt3
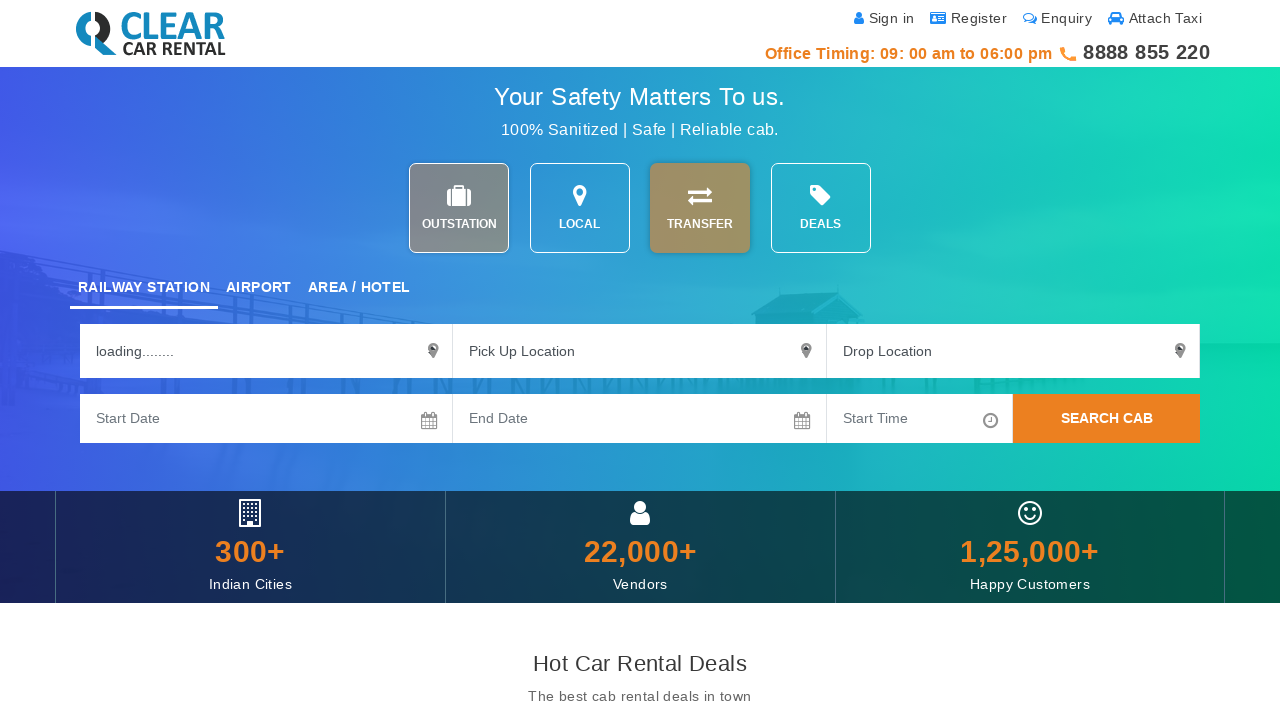

Clicked on airport trip option at (259, 289) on #tripOpt1
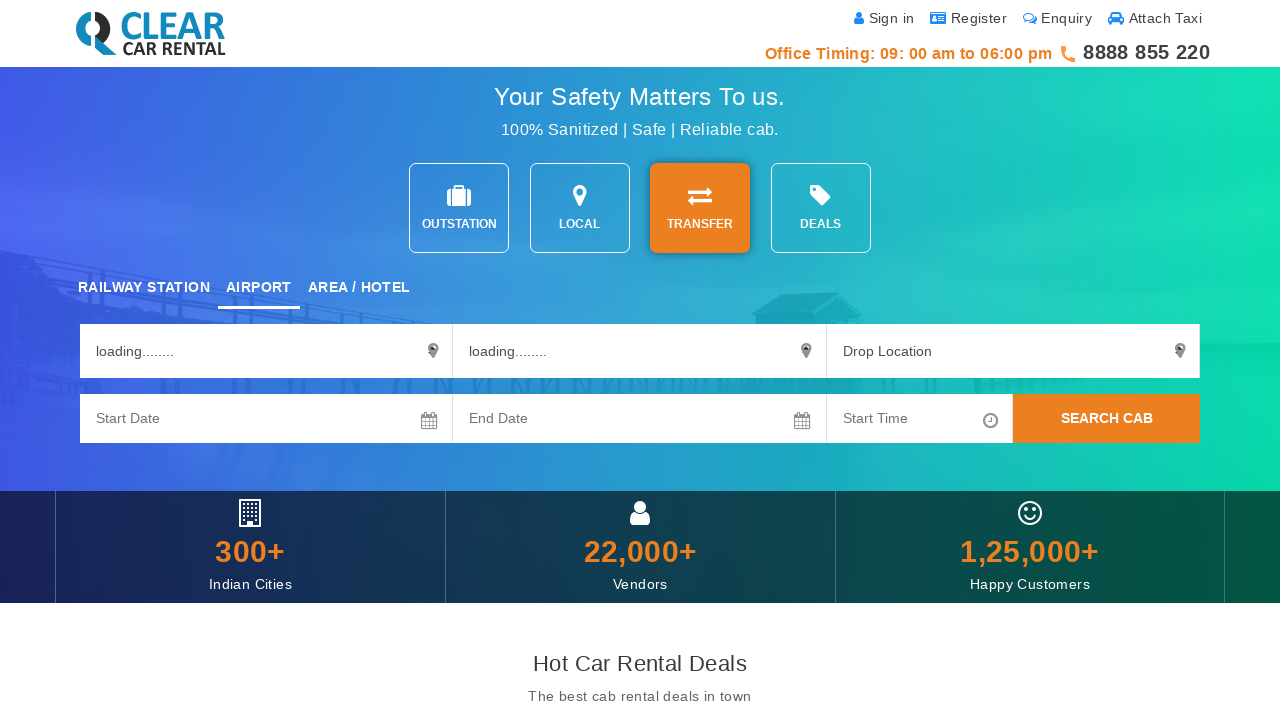

Filled source city with 'Indore' on #sourceCity4
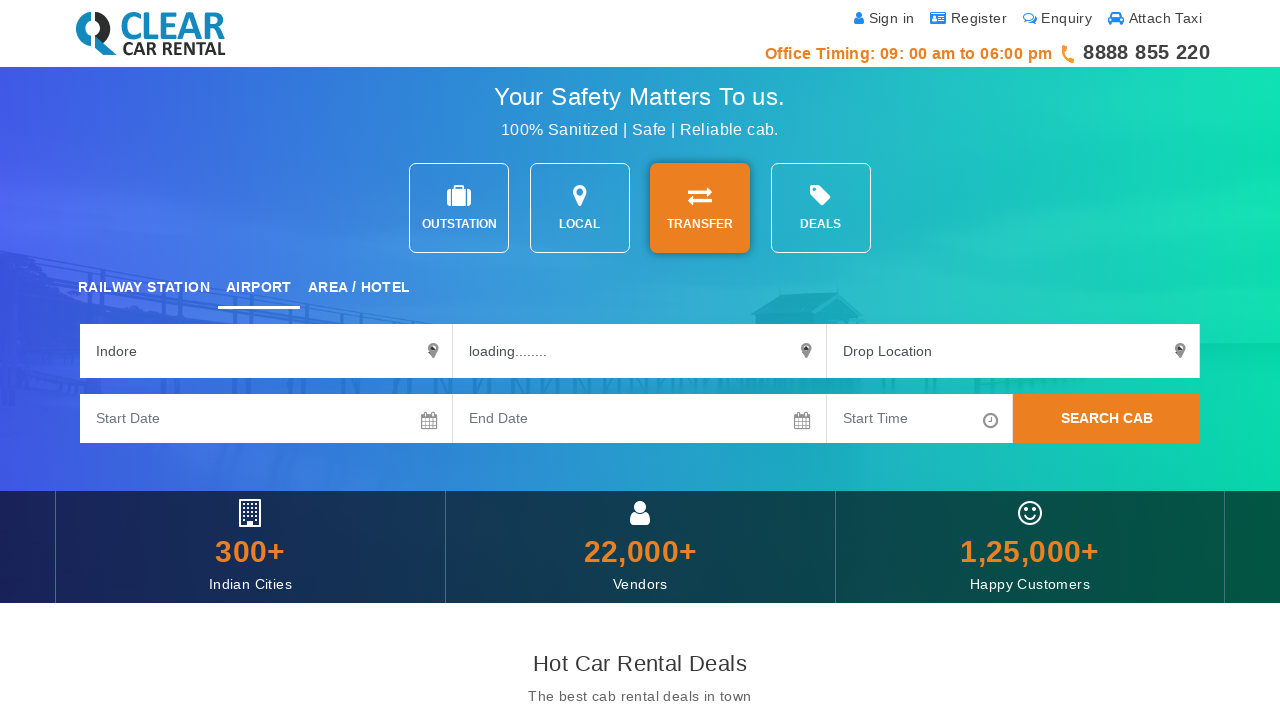

Filled pickup location with 'Devi Ahilya Bai Holkar Airport (idr)' on #pickUpLocation
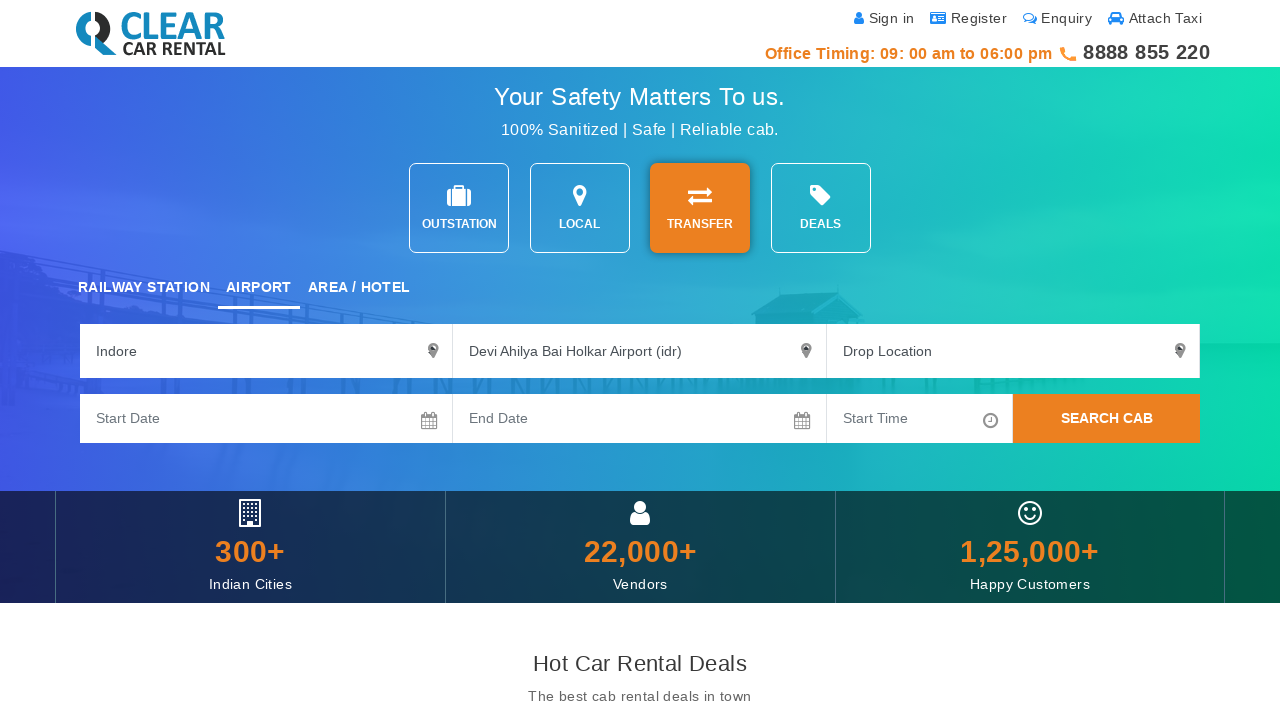

Filled drop location with 'L I G Colony' on #dropLocation
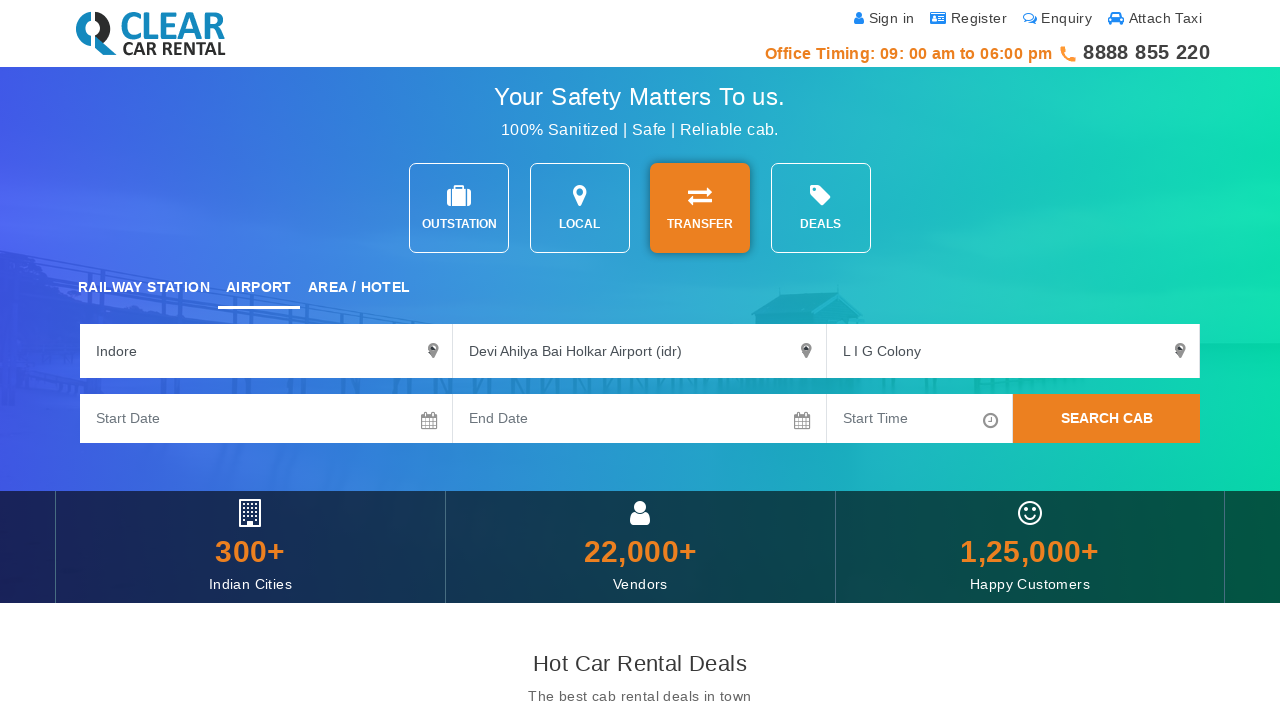

Filled pickup date with '20-04-2025' on #datepicker
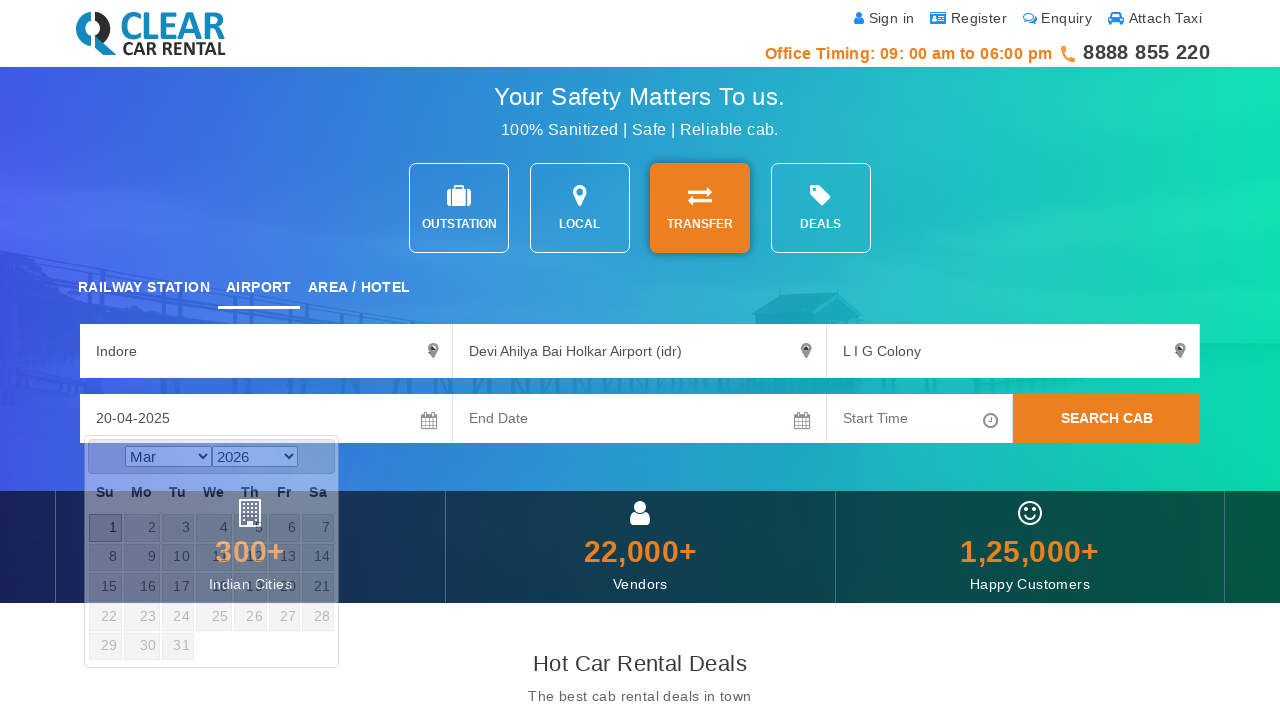

Filled drop date with '20-04-2025' on #datepicker2
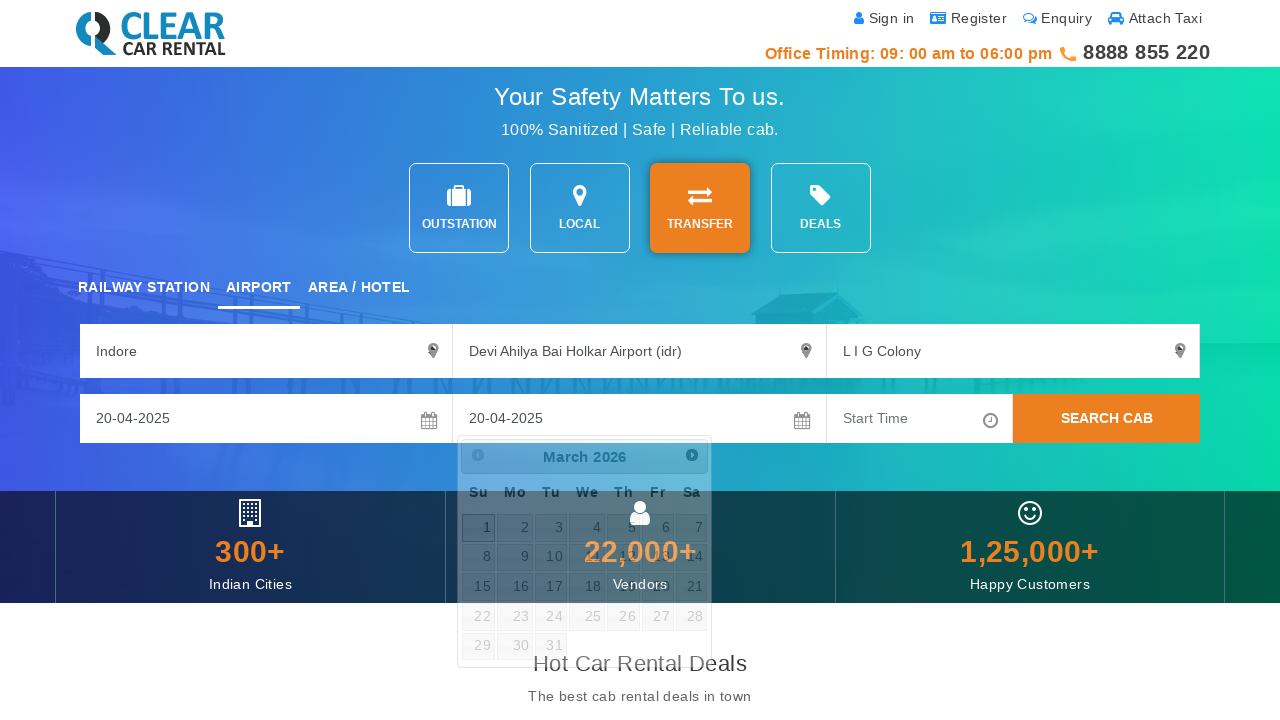

Filled pickup time with '10 : 00 AM' on #timePickExample
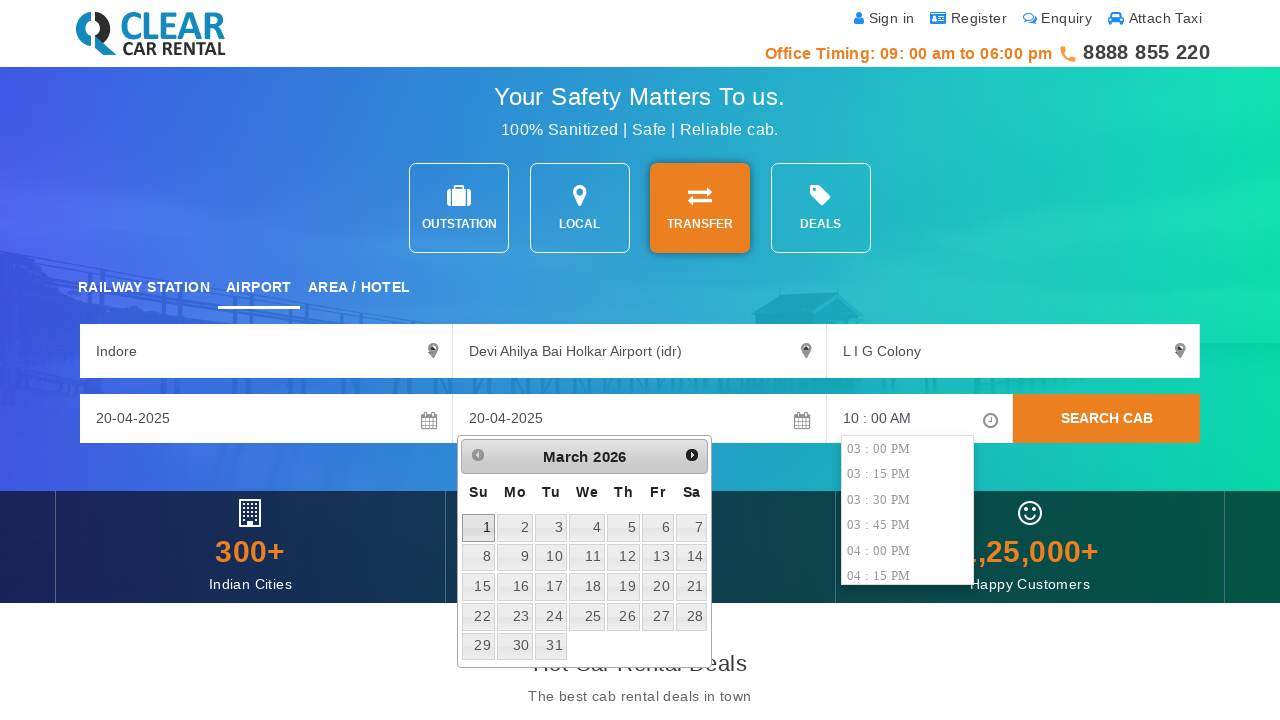

Clicked search button to submit airport transfer booking form at (1107, 418) on button.btn.btn-secondary.rounded-0.w-100.h-100
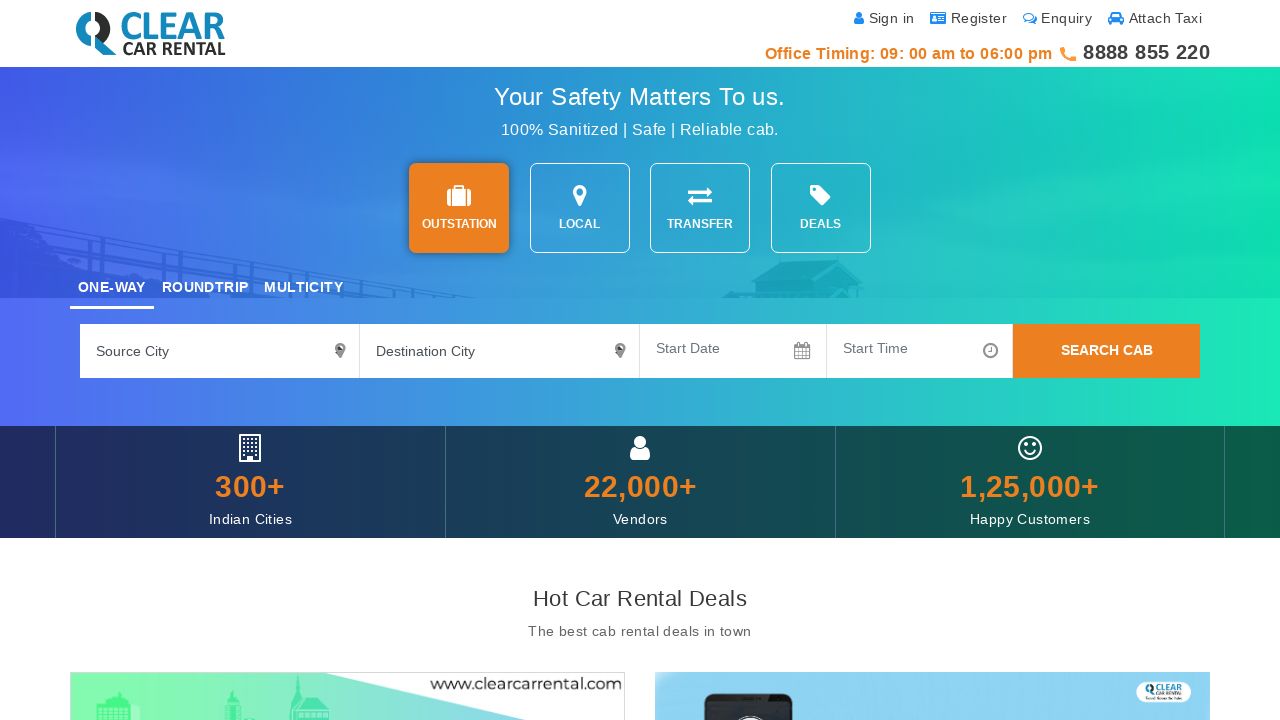

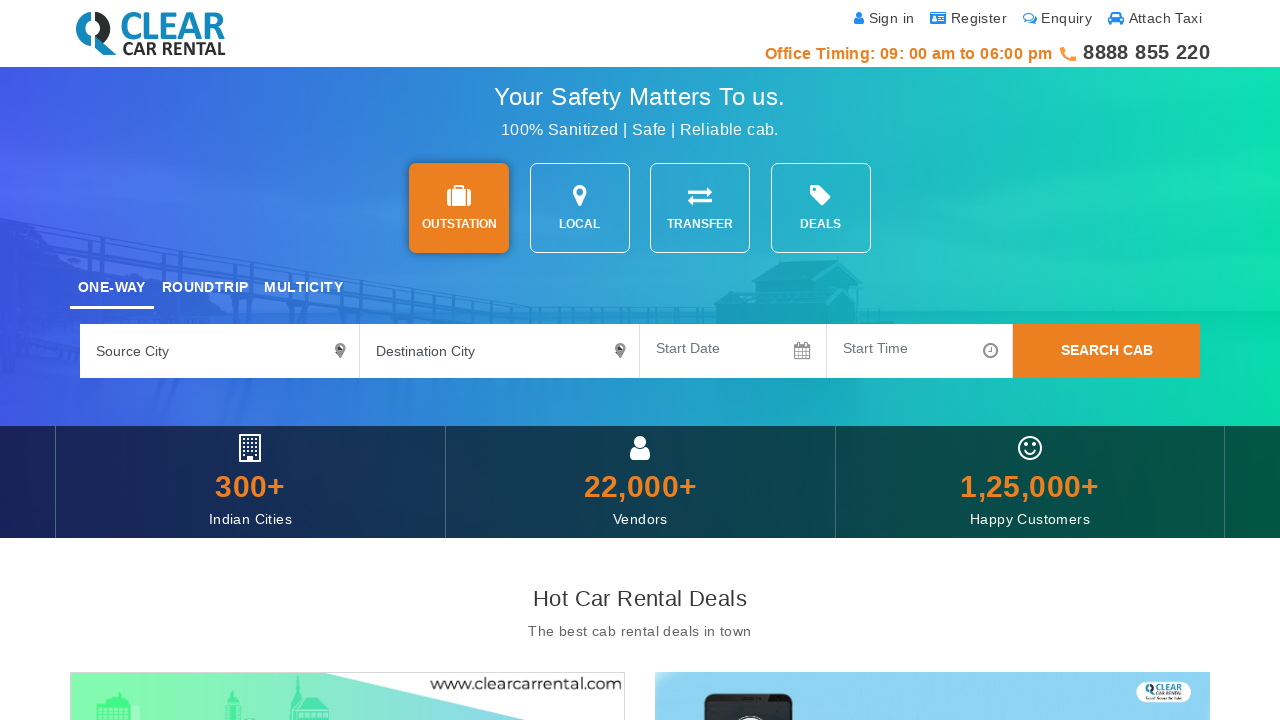